Tests filtering to display all items after viewing filtered views

Starting URL: https://demo.playwright.dev/todomvc

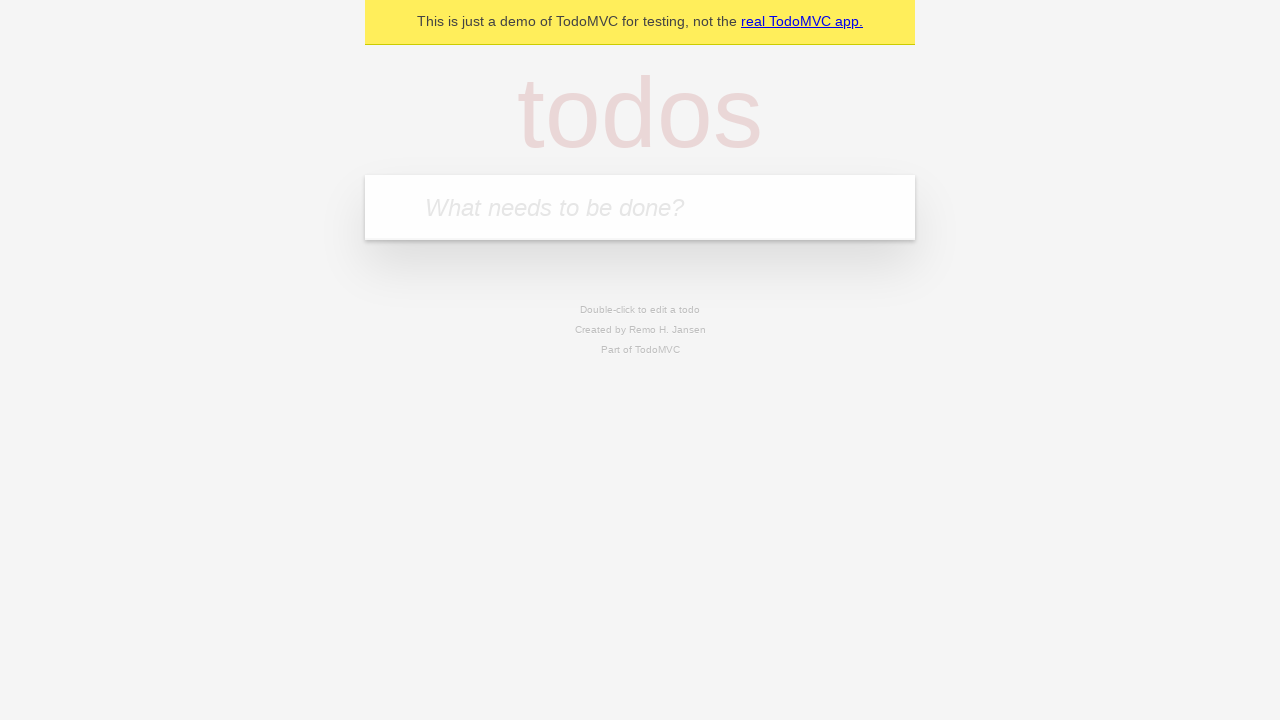

Filled todo input with 'buy some cheese' on internal:attr=[placeholder="What needs to be done?"i]
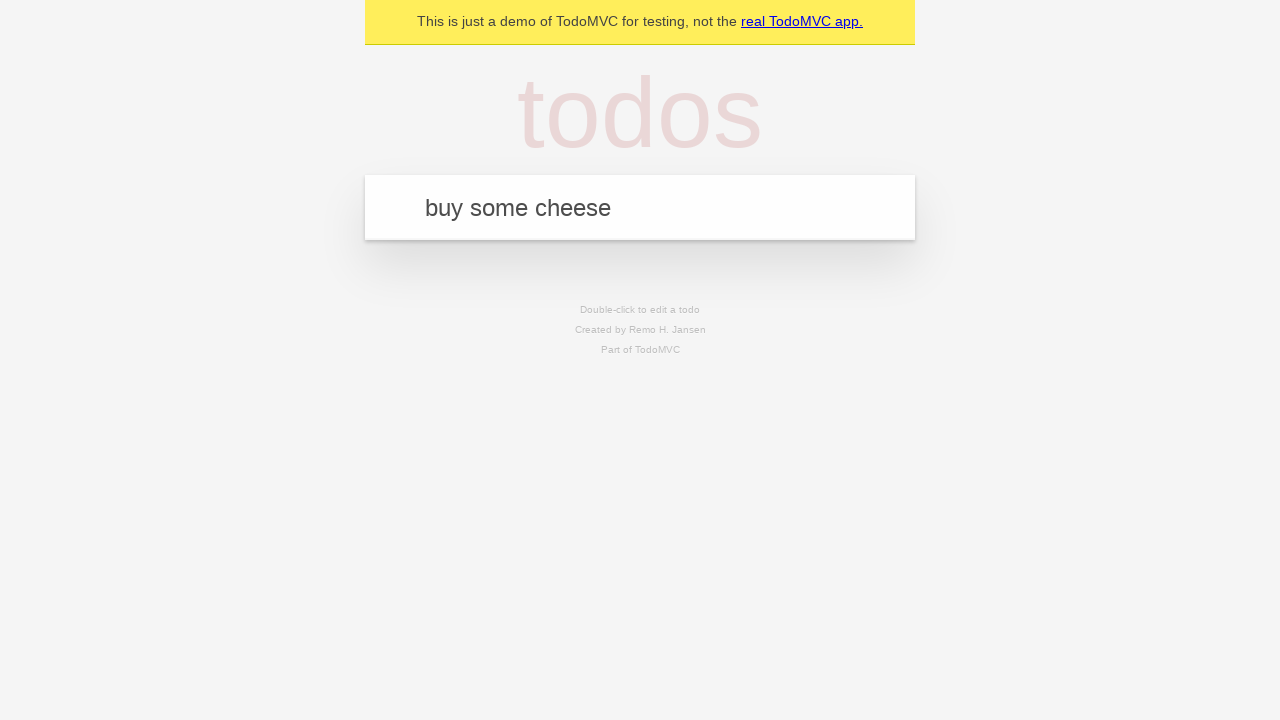

Pressed Enter to add first todo item on internal:attr=[placeholder="What needs to be done?"i]
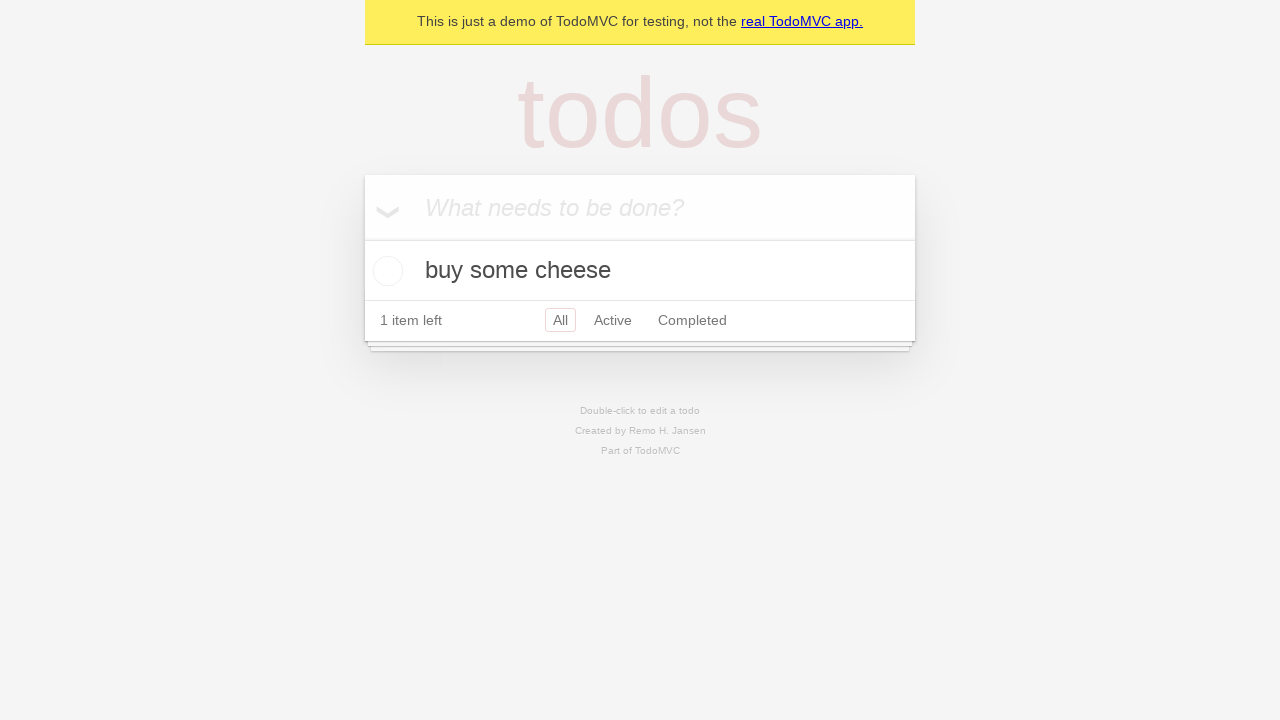

Filled todo input with 'feed the cat' on internal:attr=[placeholder="What needs to be done?"i]
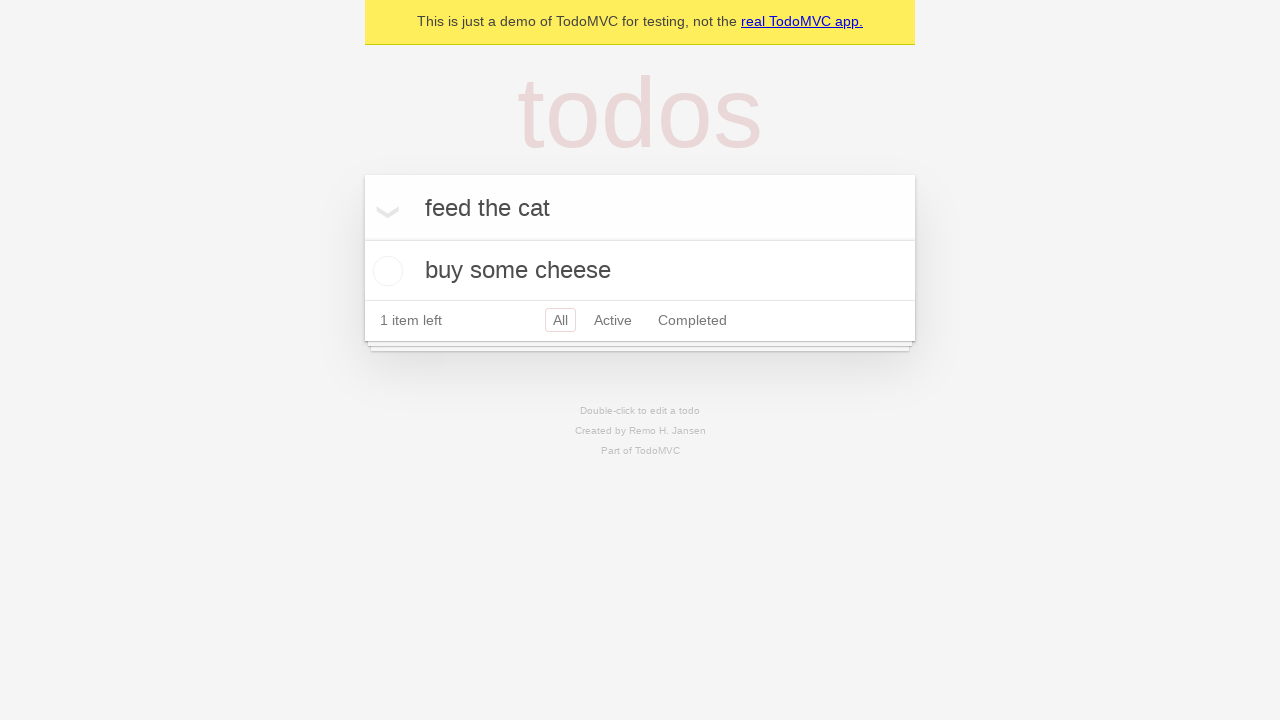

Pressed Enter to add second todo item on internal:attr=[placeholder="What needs to be done?"i]
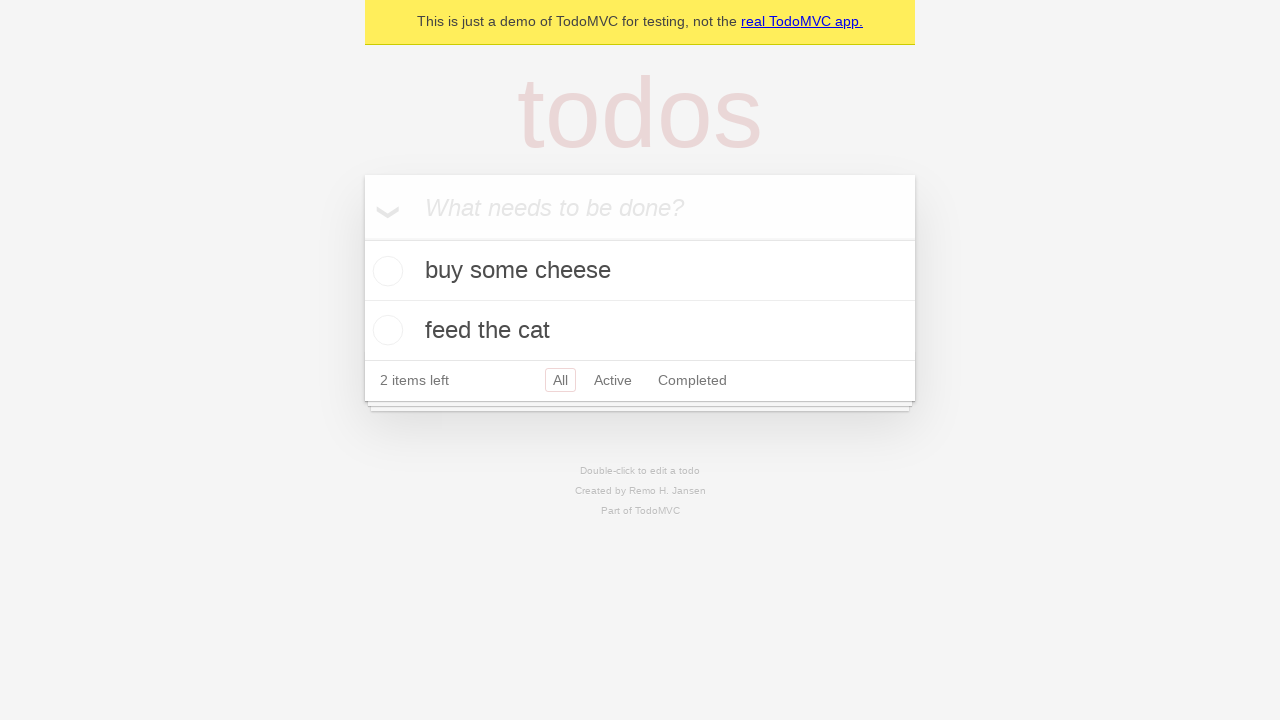

Filled todo input with 'book a doctors appointment' on internal:attr=[placeholder="What needs to be done?"i]
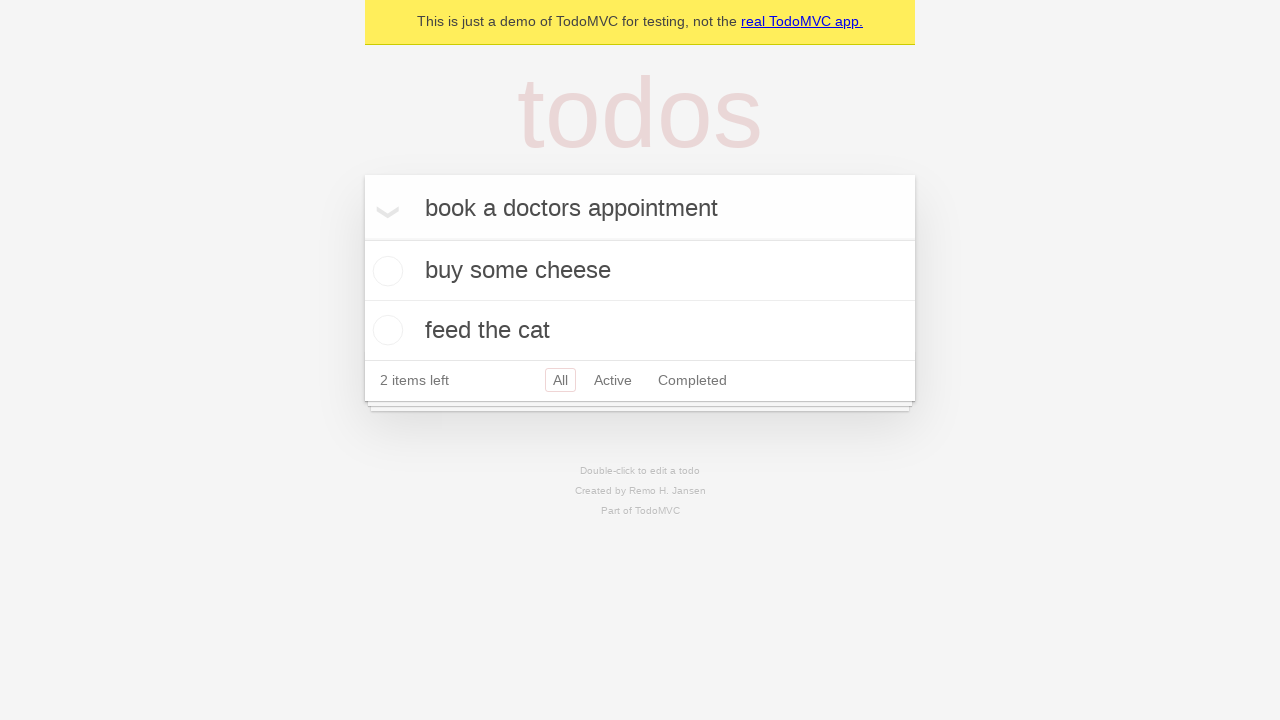

Pressed Enter to add third todo item on internal:attr=[placeholder="What needs to be done?"i]
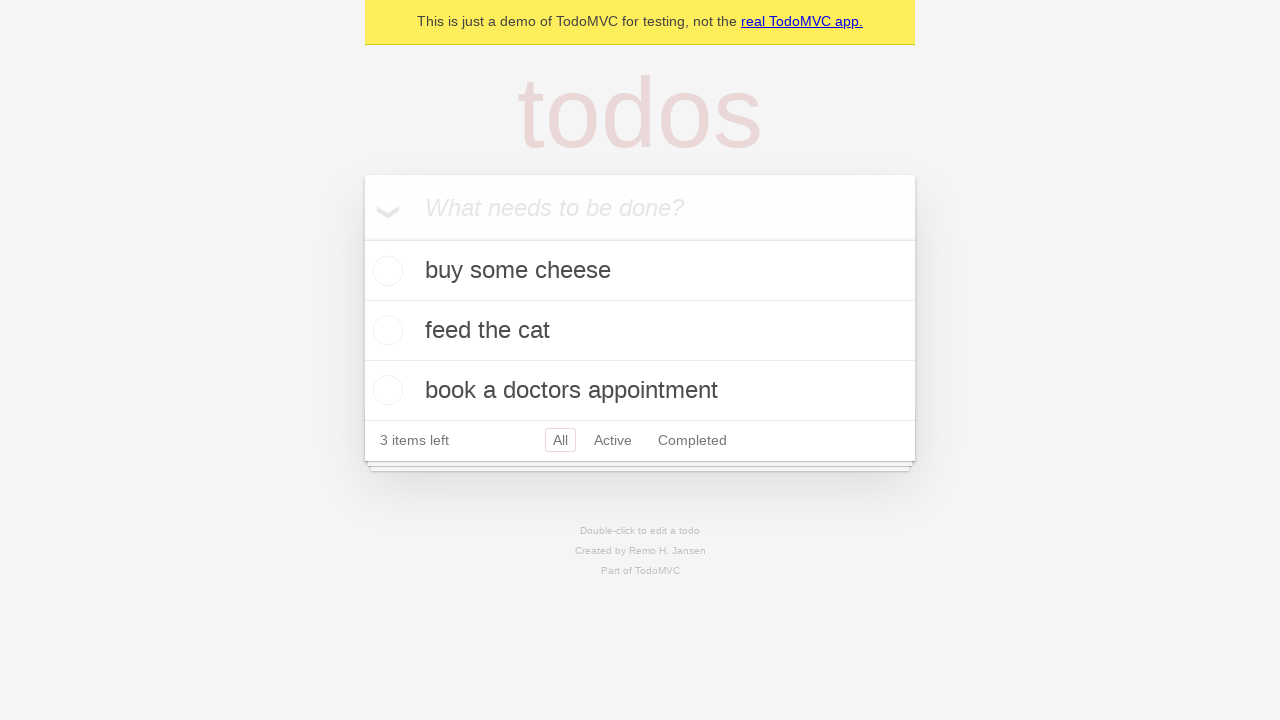

Waited for todo items to load
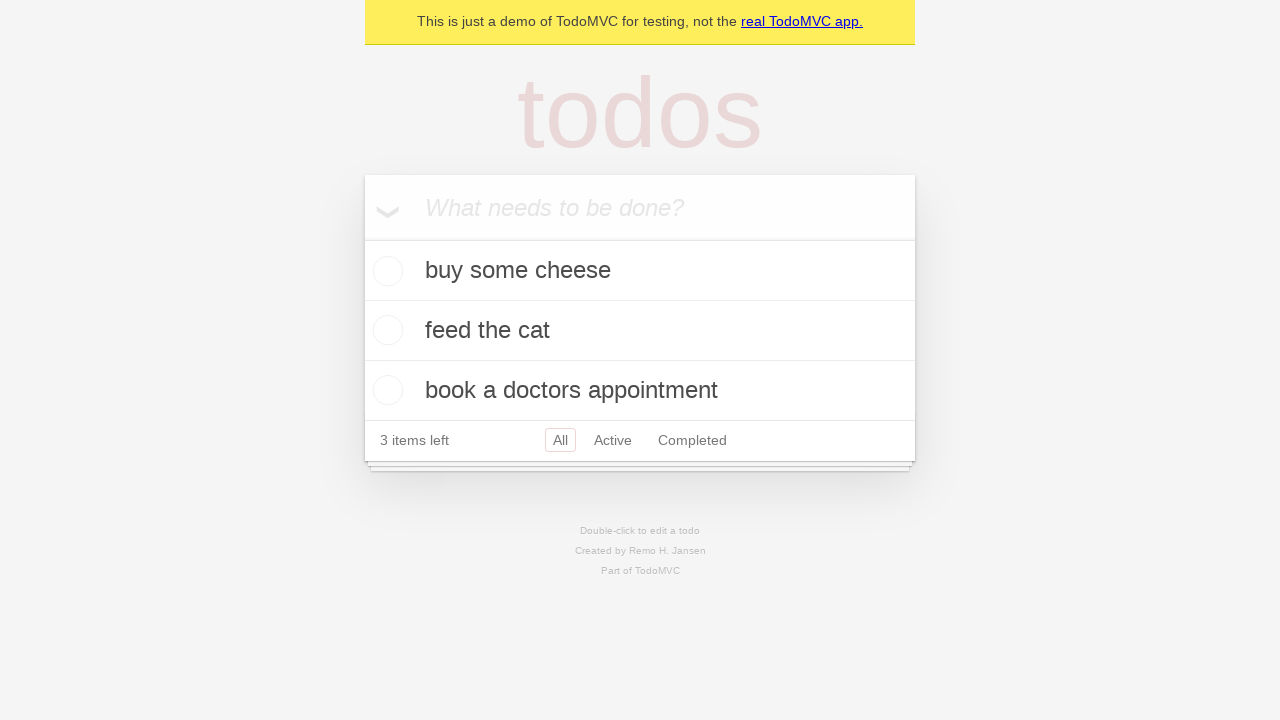

Checked the second todo item as completed at (385, 330) on internal:testid=[data-testid="todo-item"s] >> nth=1 >> internal:role=checkbox
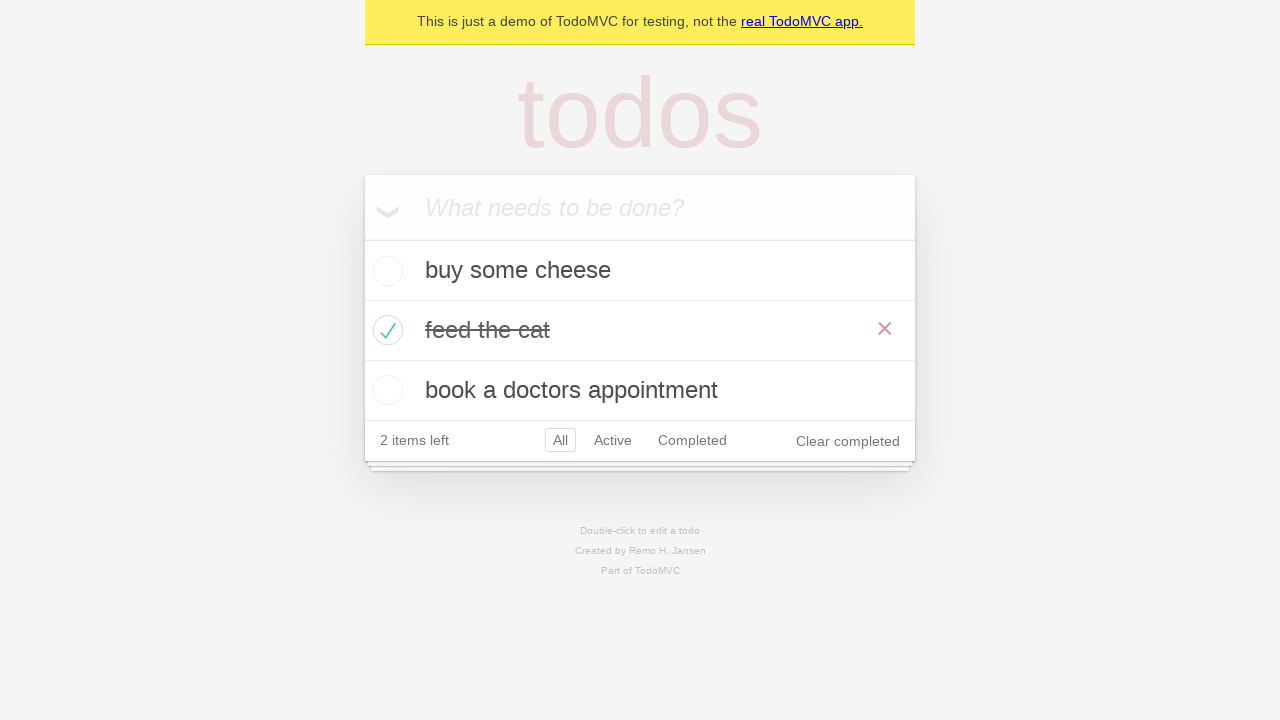

Clicked 'Active' filter to display only active items at (613, 440) on internal:role=link[name="Active"i]
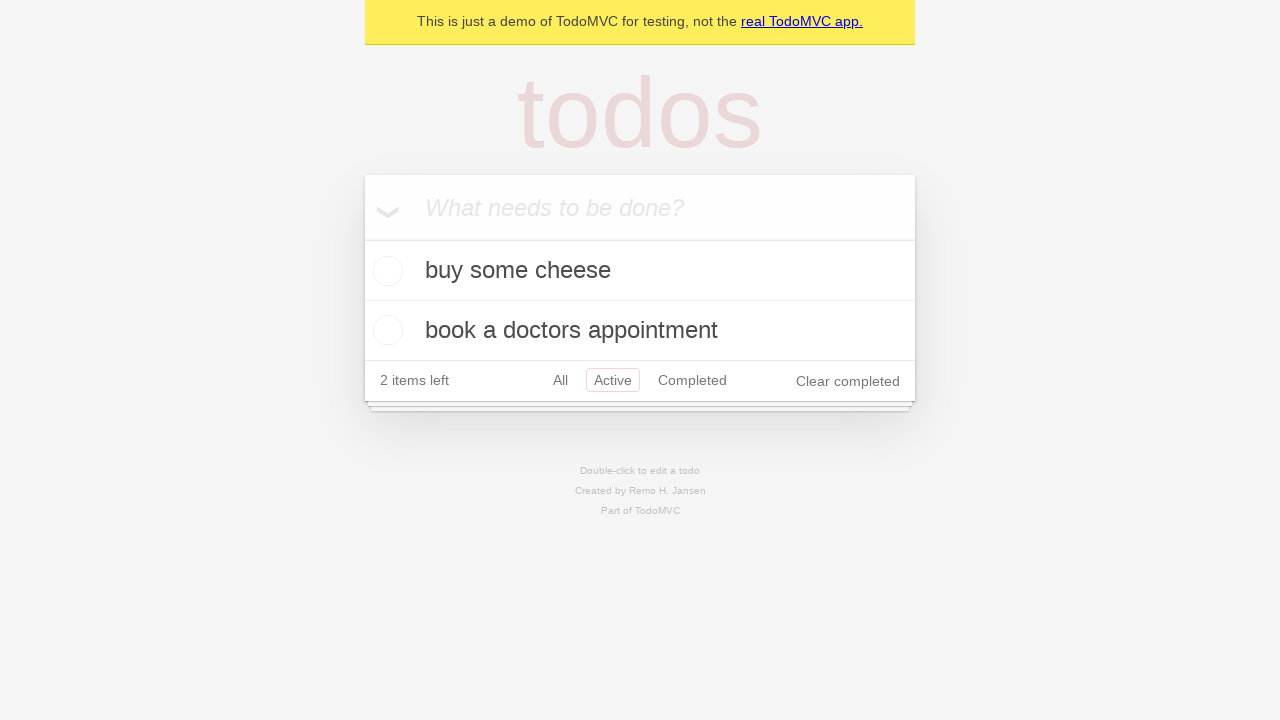

Clicked 'Completed' filter to display only completed items at (692, 380) on internal:role=link[name="Completed"i]
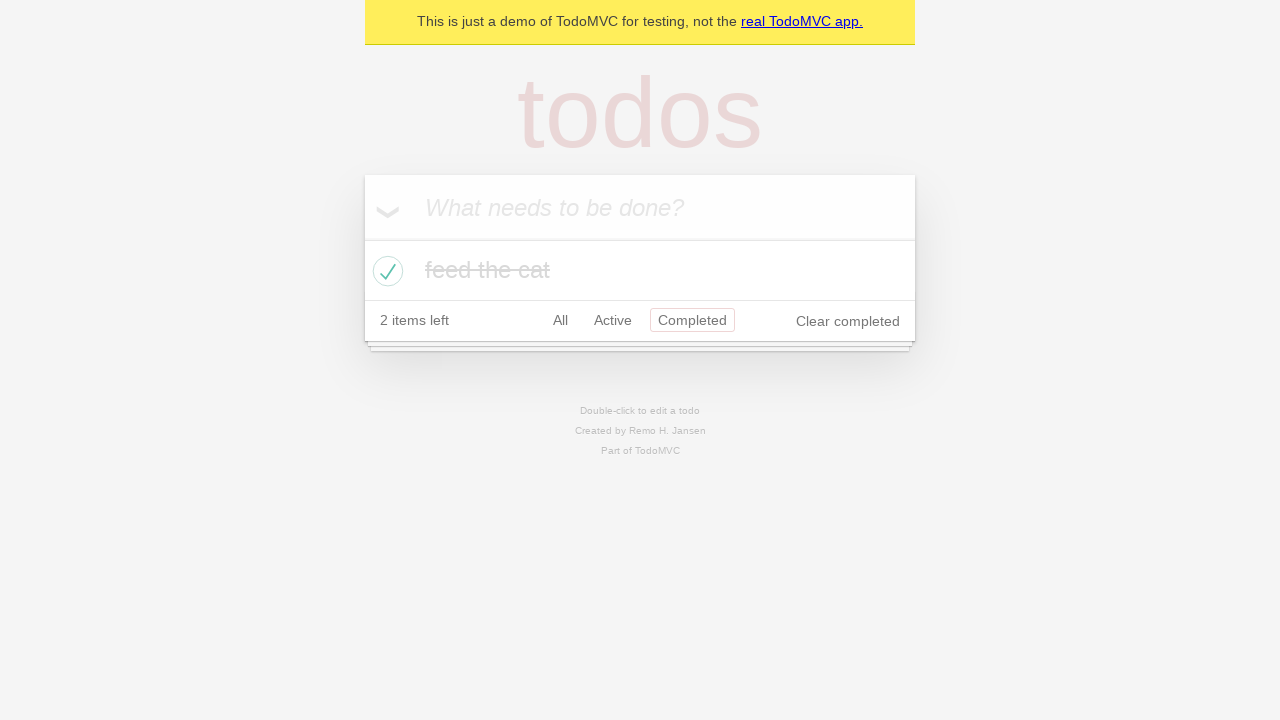

Clicked 'All' filter to display all items at (560, 320) on internal:role=link[name="All"i]
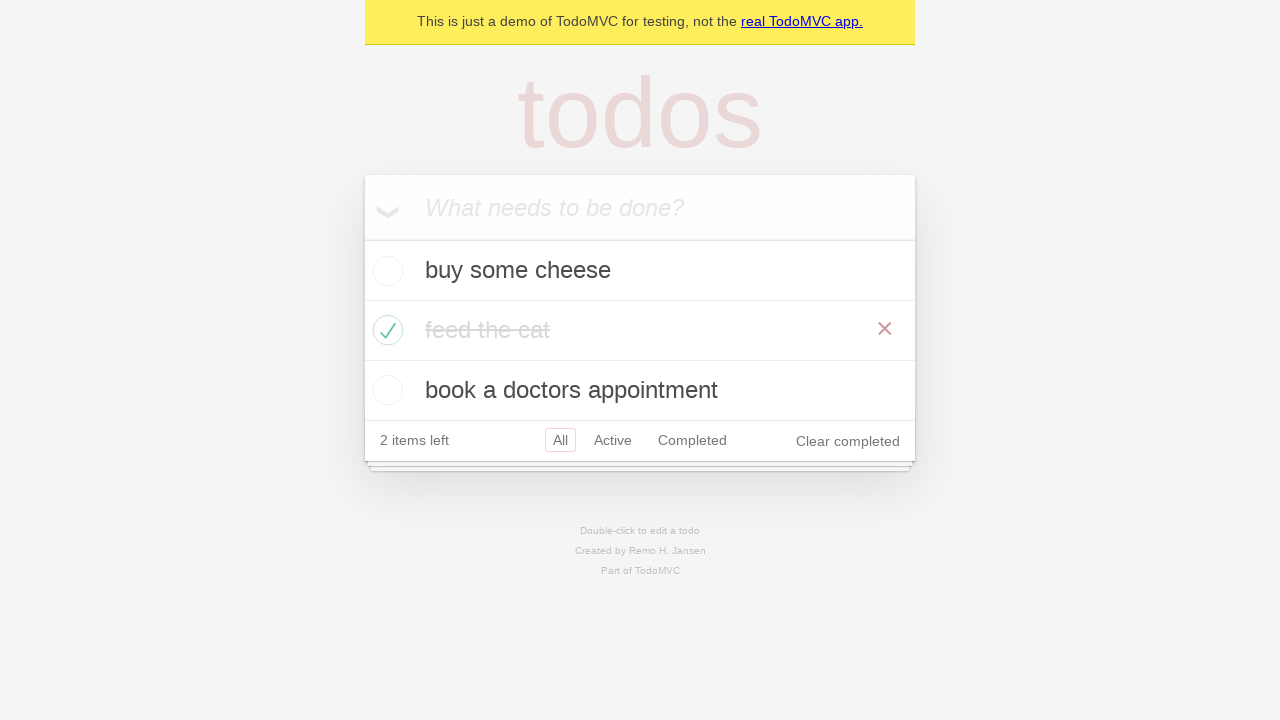

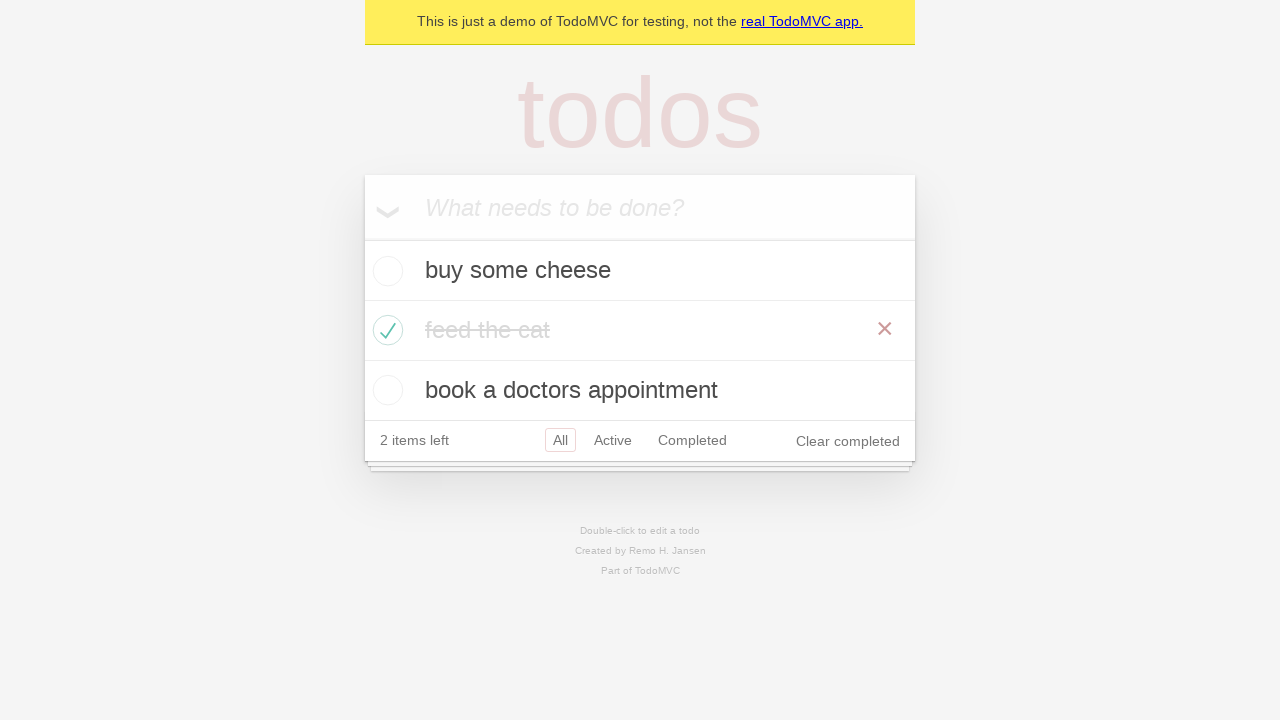